Tests a registration form by filling out all fields (first name, last name, username, email, password, phone, gender, birthday, department, job title, programming language) and verifying successful registration message is displayed.

Starting URL: https://practice.cydeo.com/registration_form

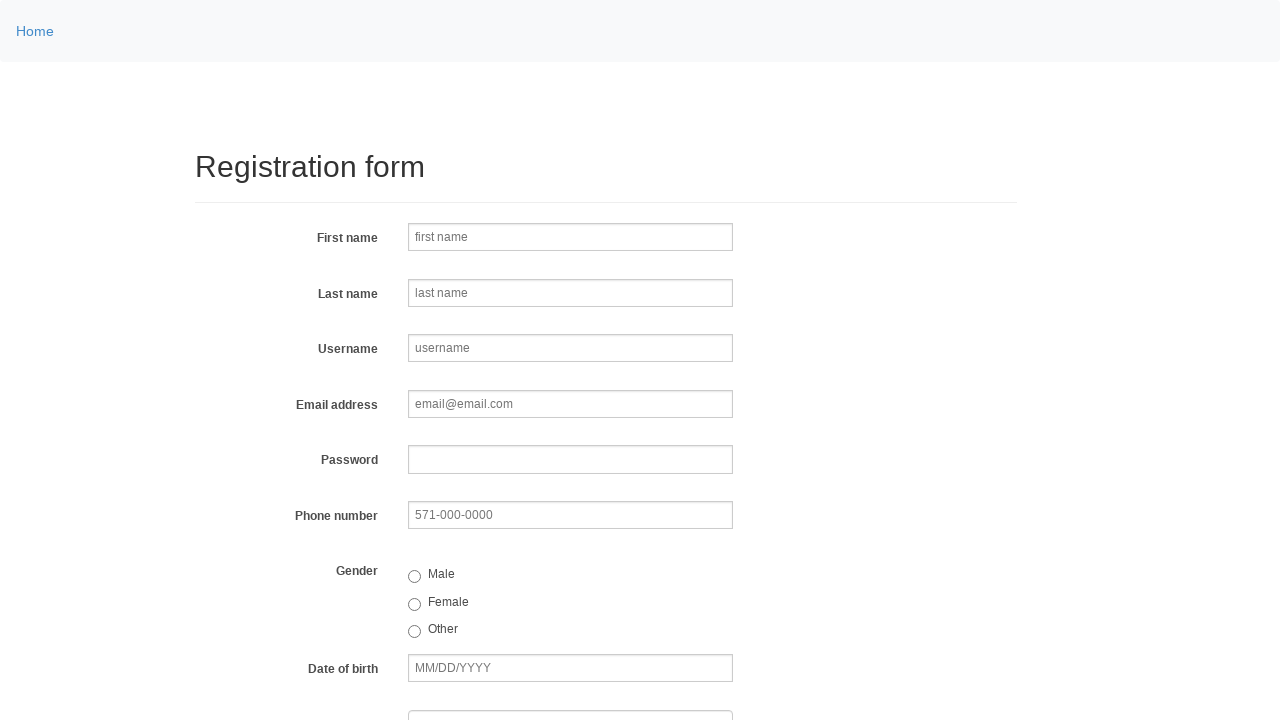

Filled first name field with 'Jennifer' on input[name='firstname']
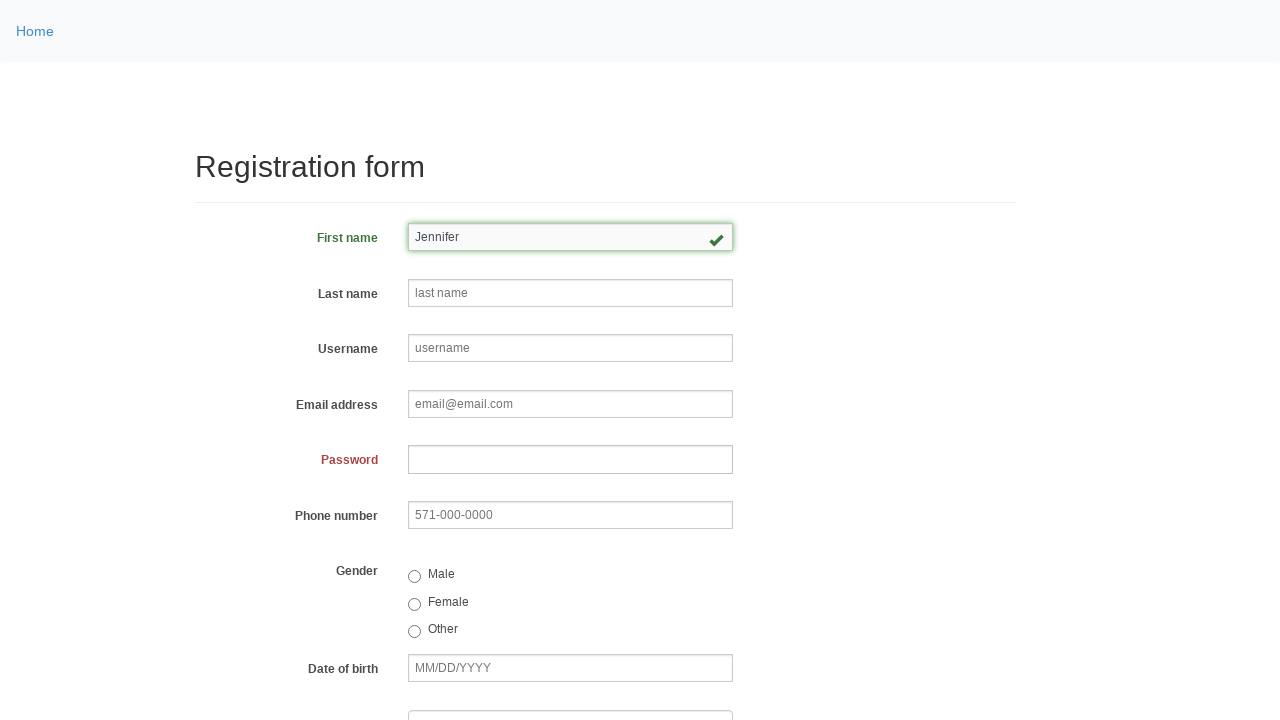

Filled last name field with 'Anderson' on input[name='lastname']
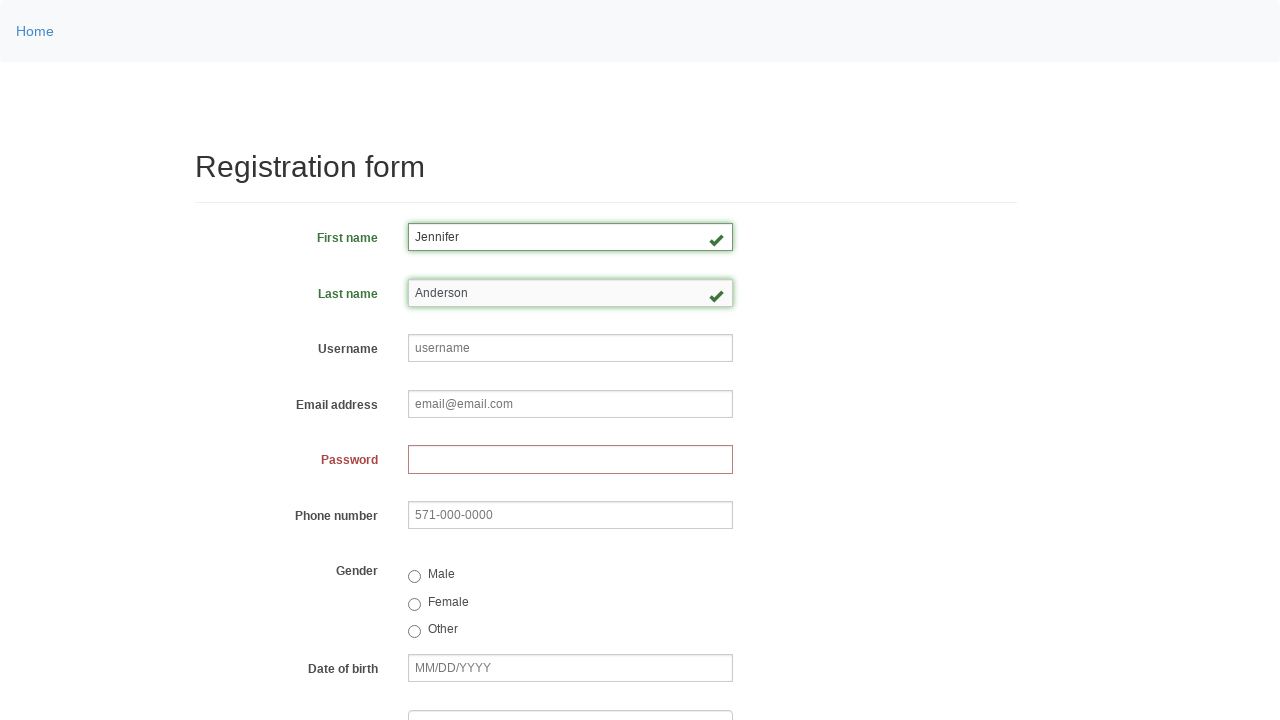

Filled username field with 'helpdesk847' on input[name='username']
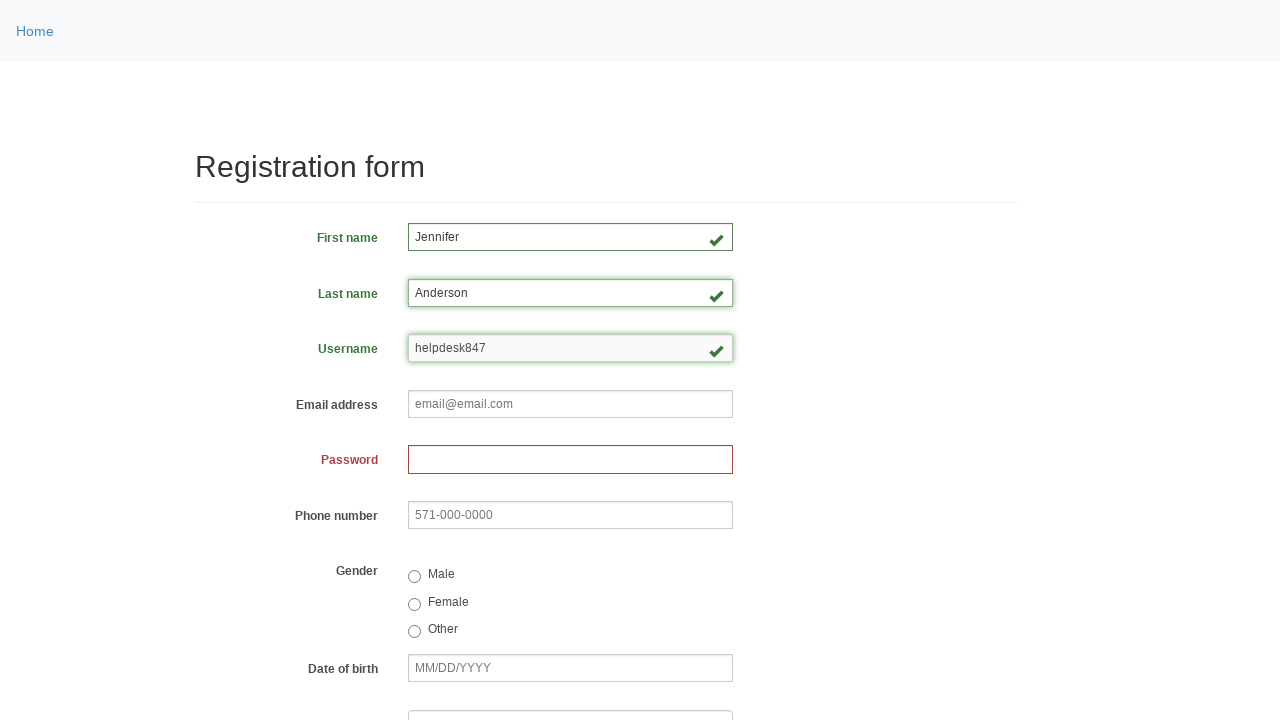

Filled email field with 'helpdesk847@mail.com' on input[name='email']
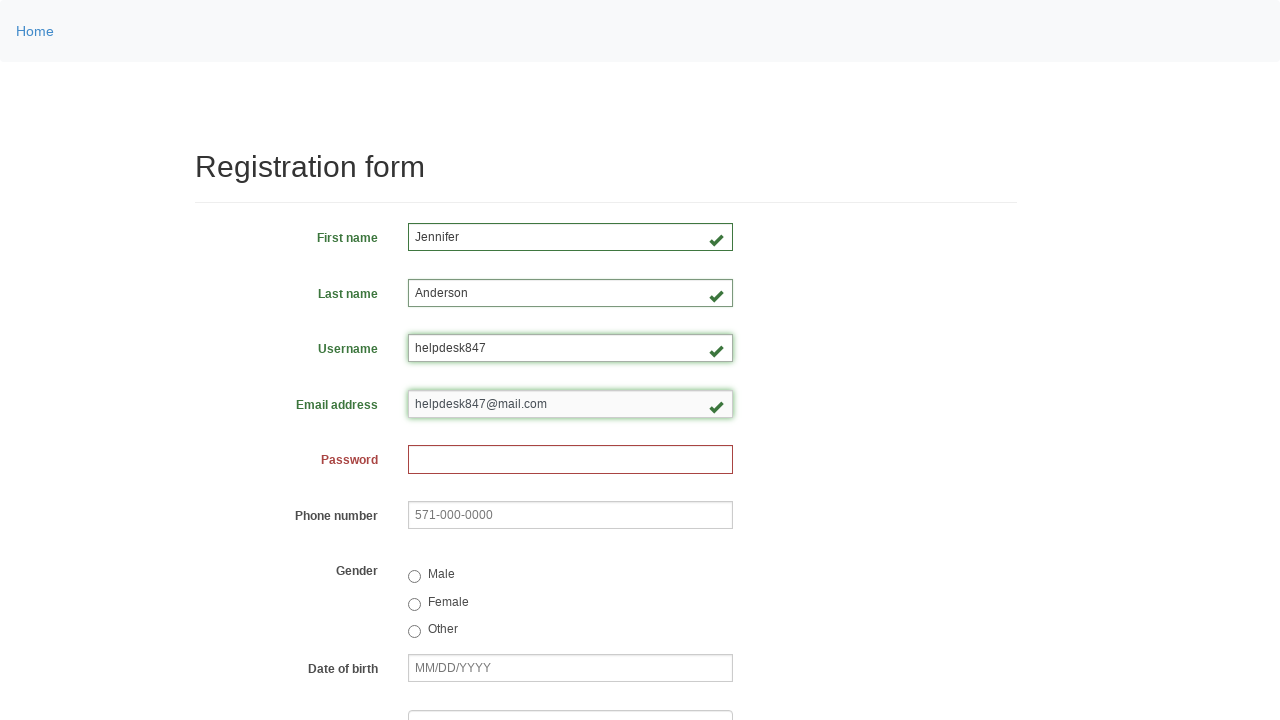

Filled password field with '58473921' on input[name='password']
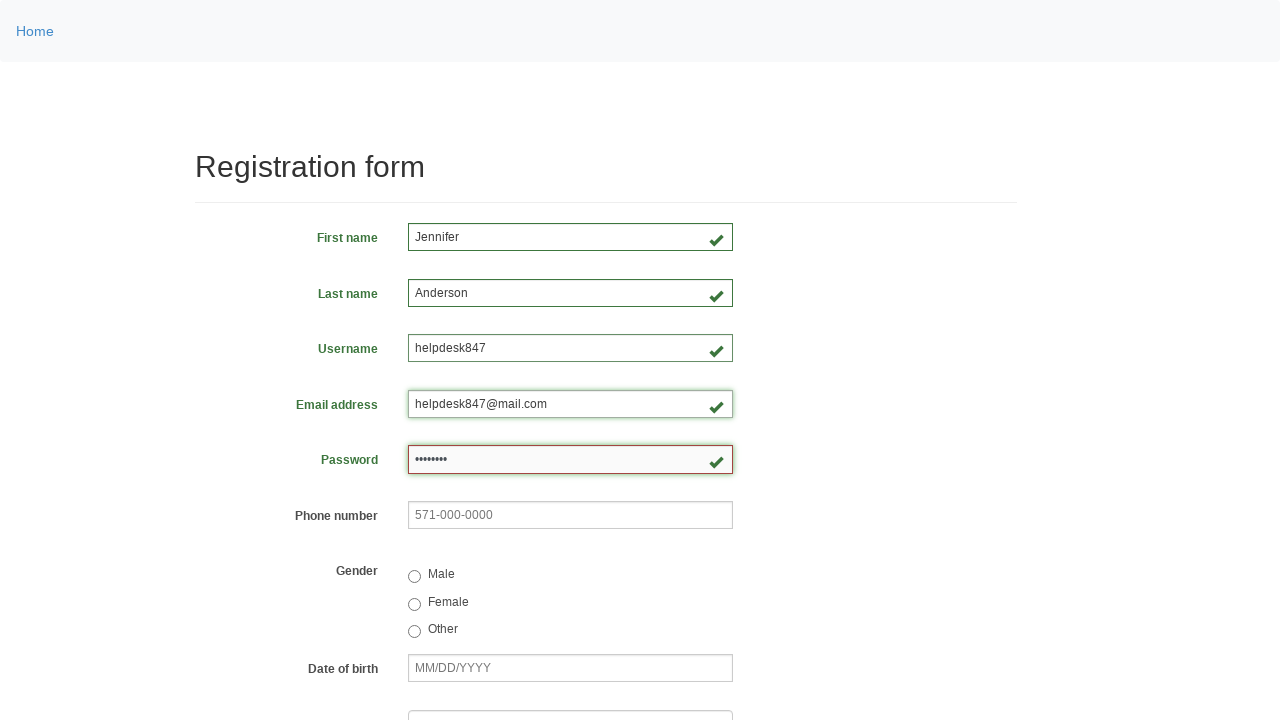

Filled phone number field with '571-234-8765' on input[name='phone']
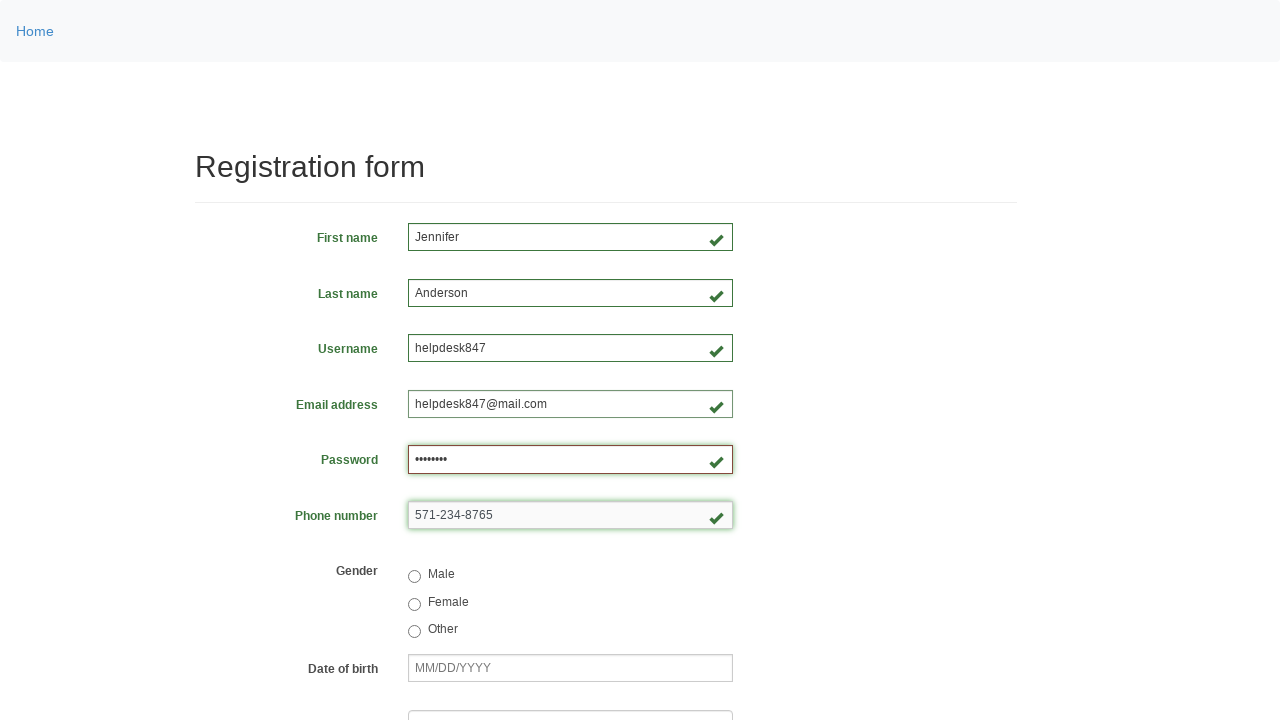

Selected female gender option at (414, 604) on input[value='female']
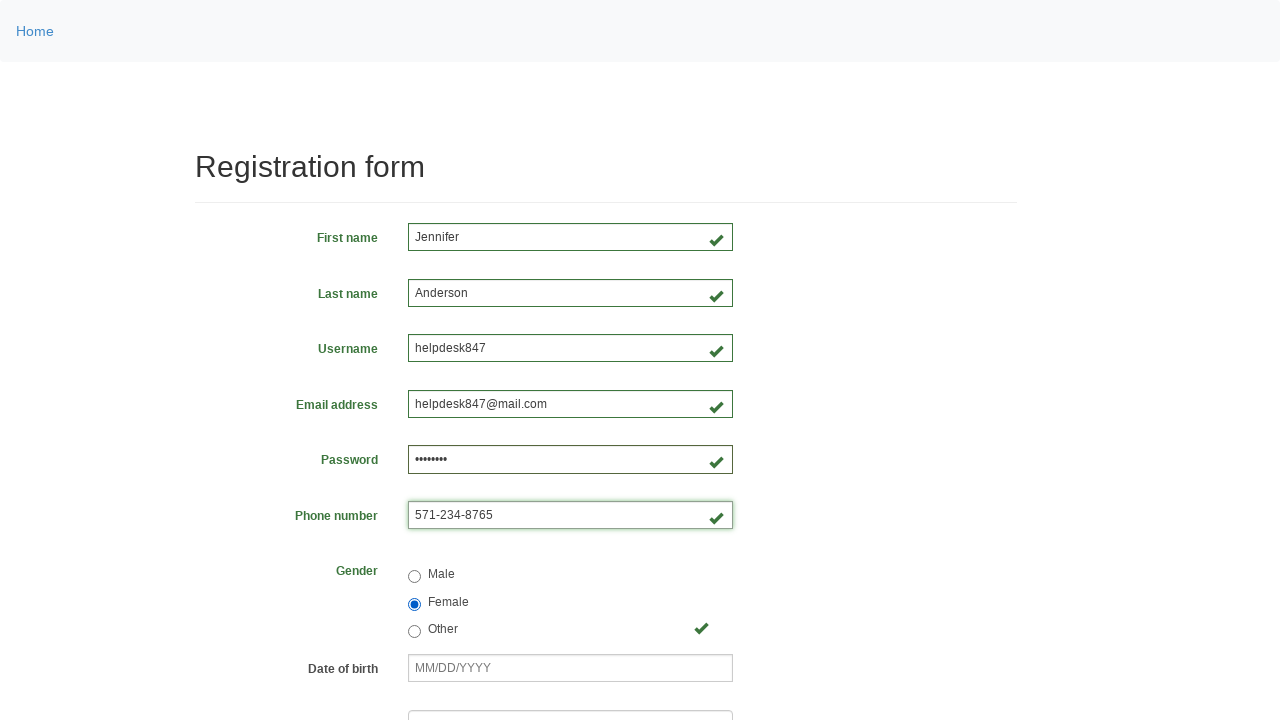

Filled date of birth field with '03/08/2000' on input[name='birthday']
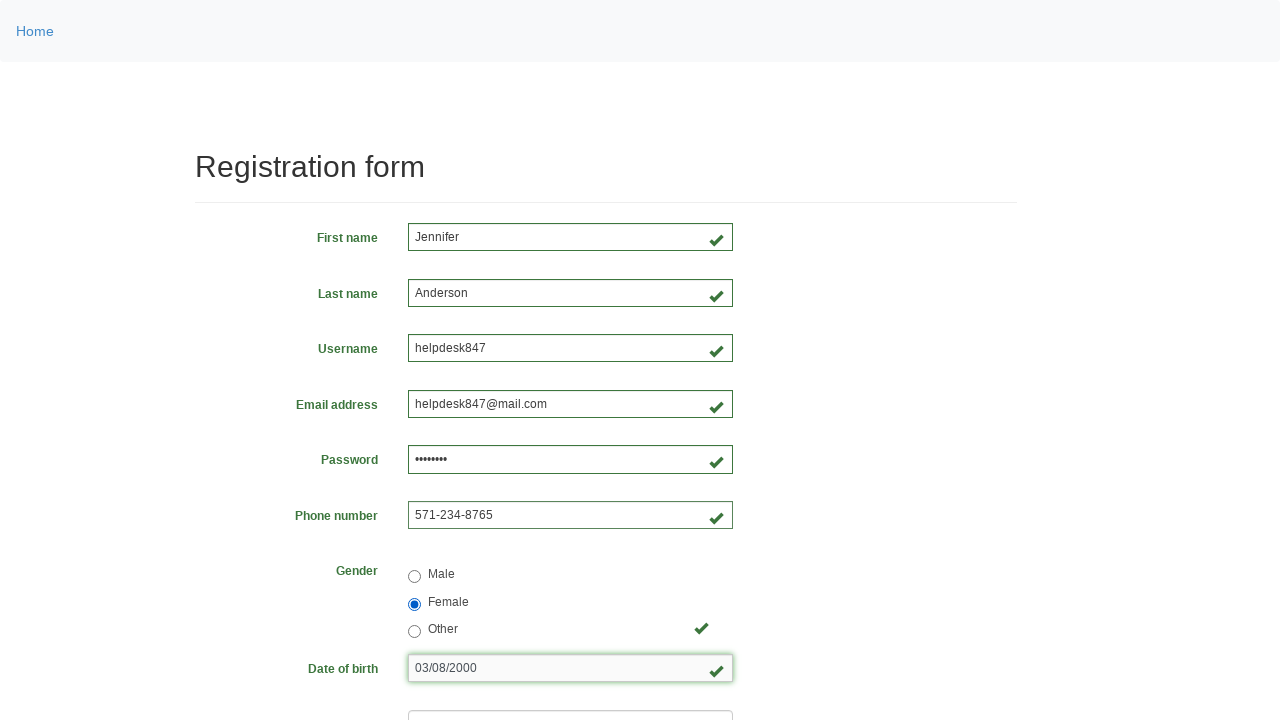

Selected department option at index 3 on select[name='department']
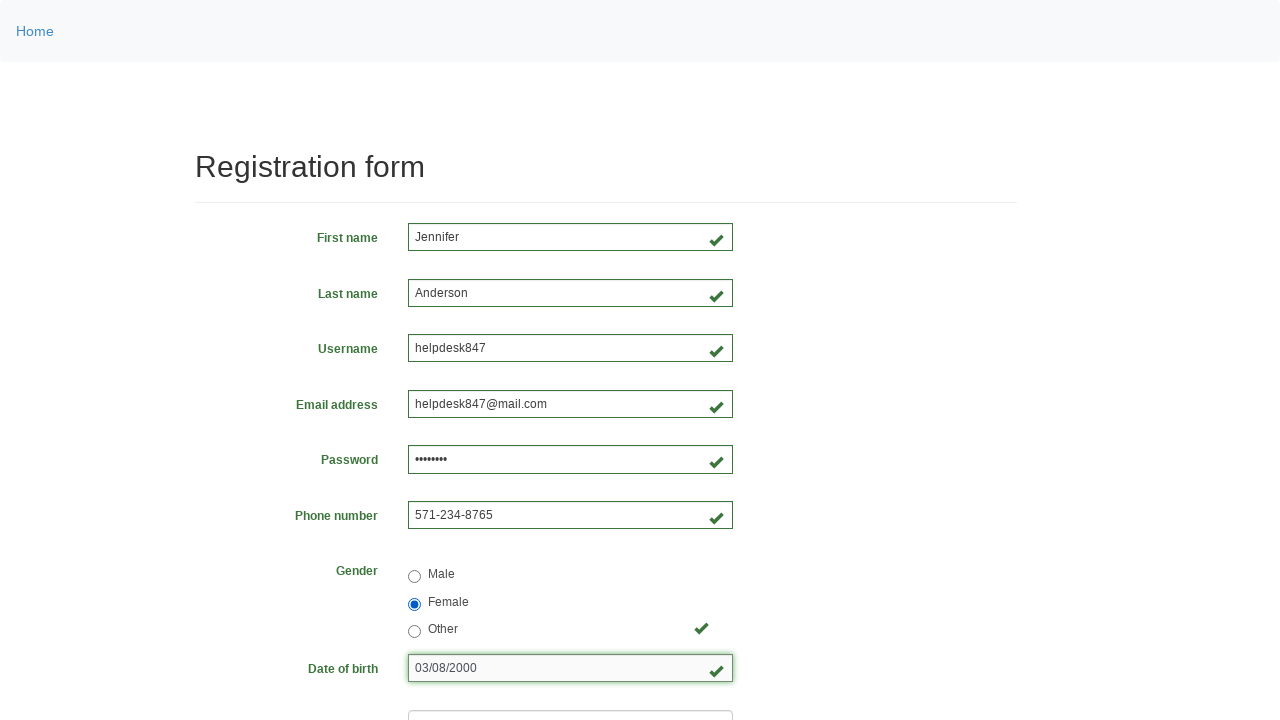

Selected job title option at index 2 on select[name='job_title']
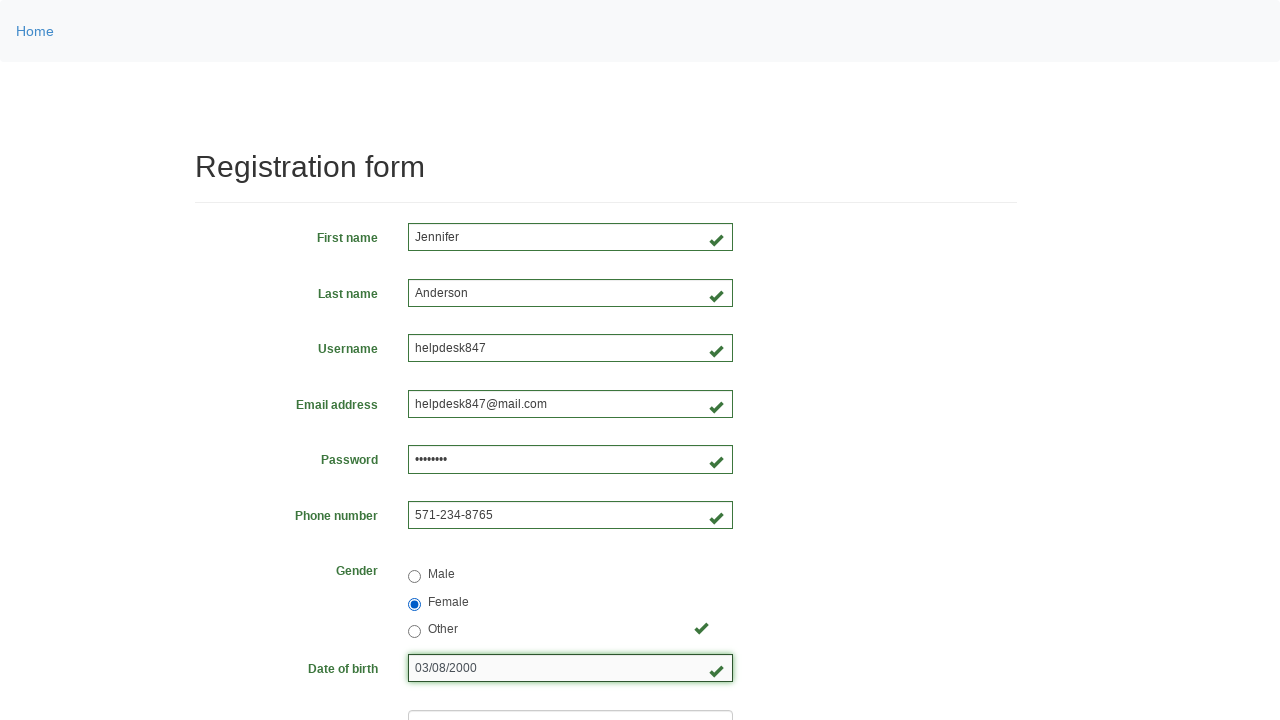

Selected Java programming language checkbox at (465, 468) on input[value='java']
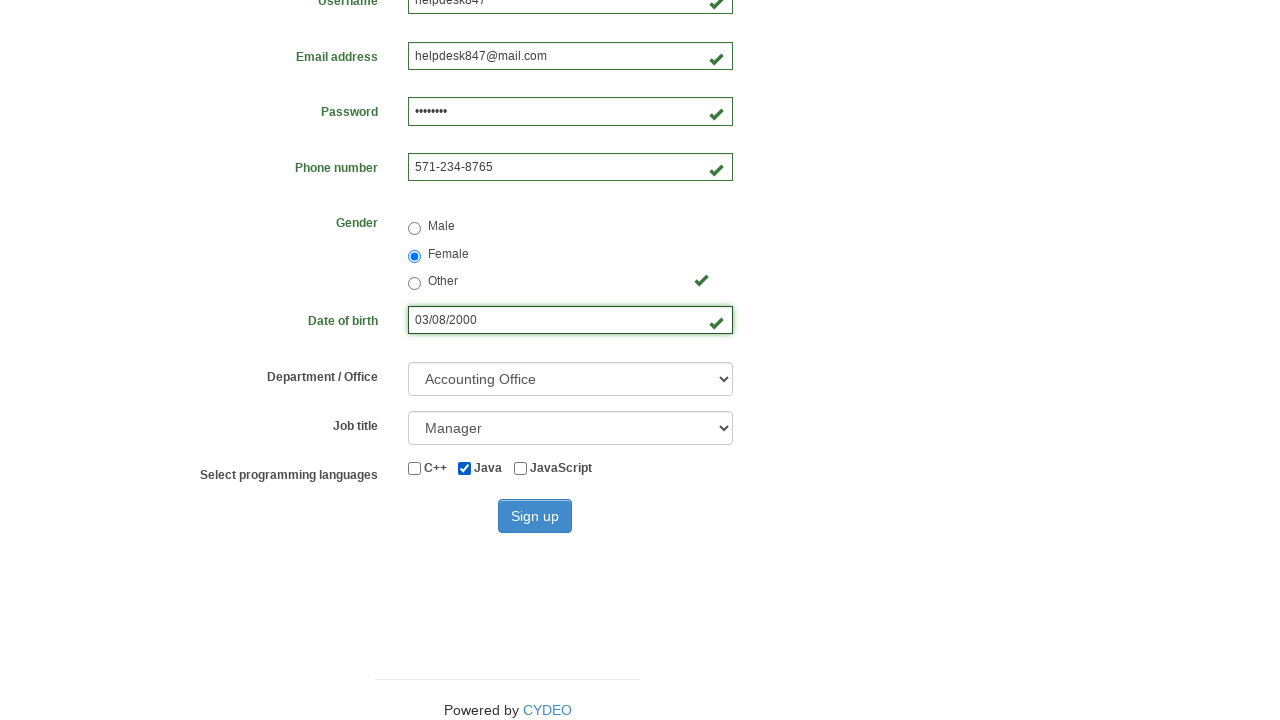

Clicked sign up button to submit registration form at (535, 516) on button#wooden_spoon
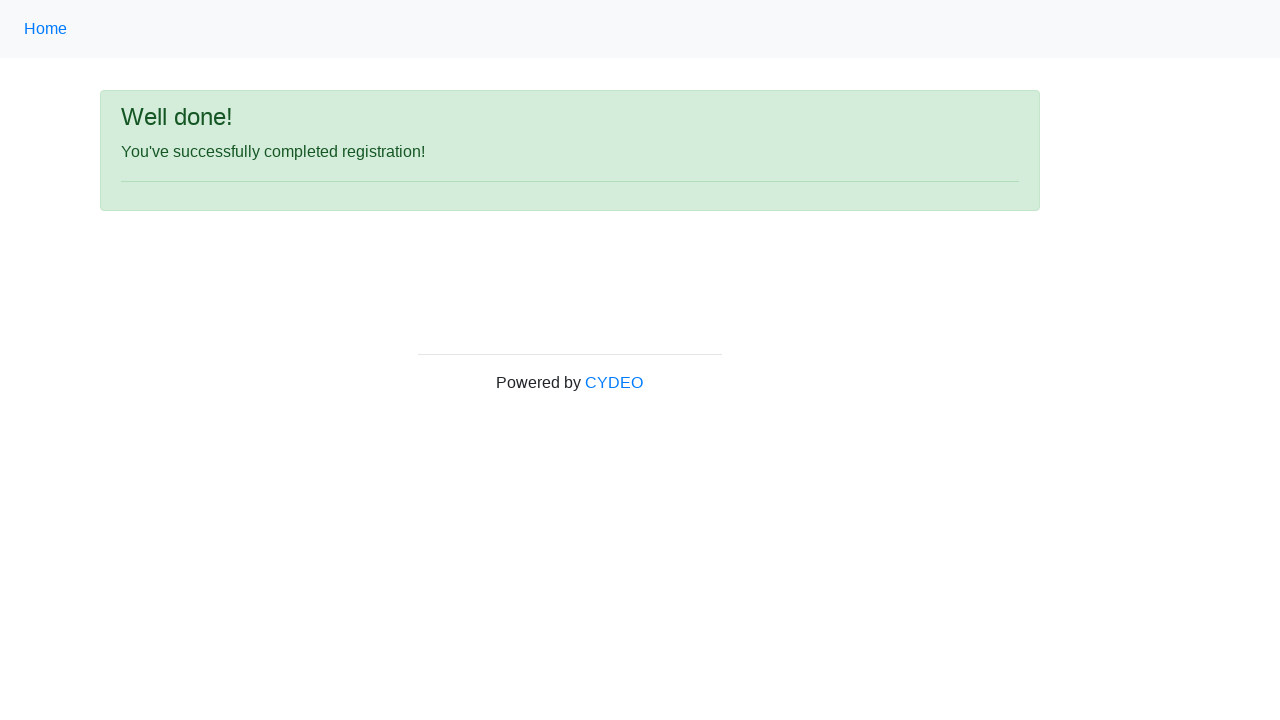

Success message element loaded
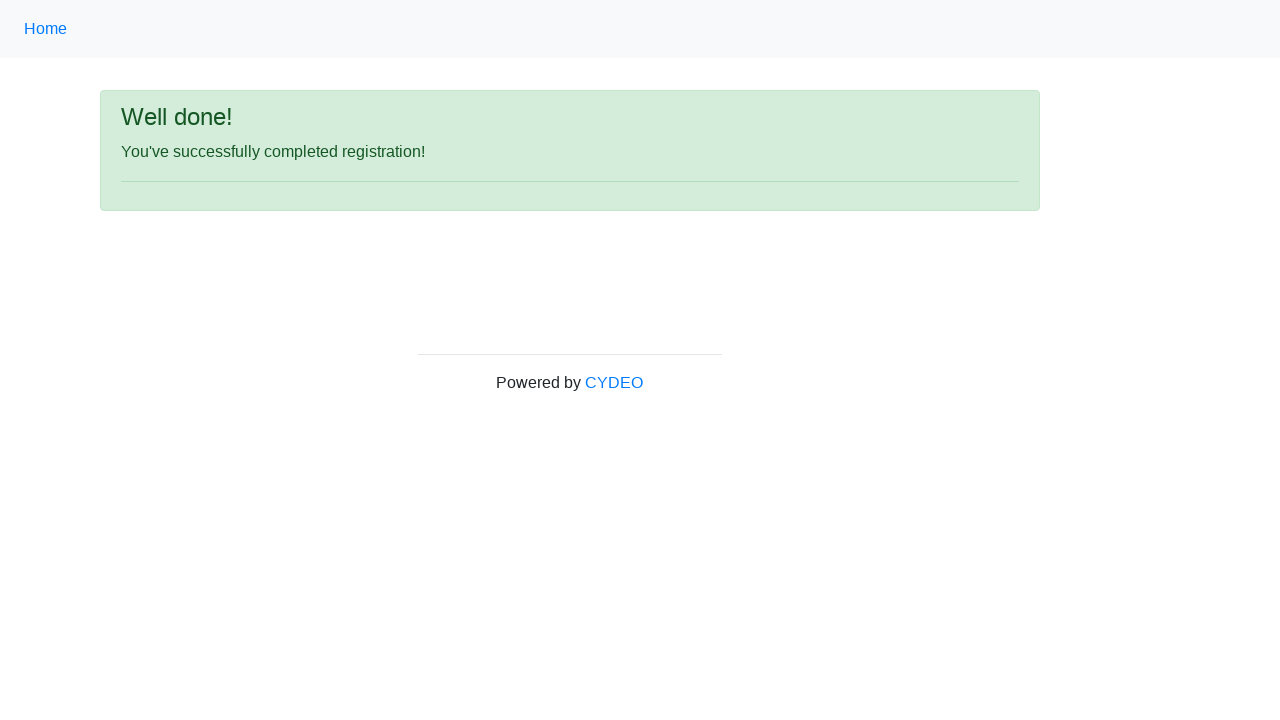

Verified success message: 'You've successfully completed registration!'
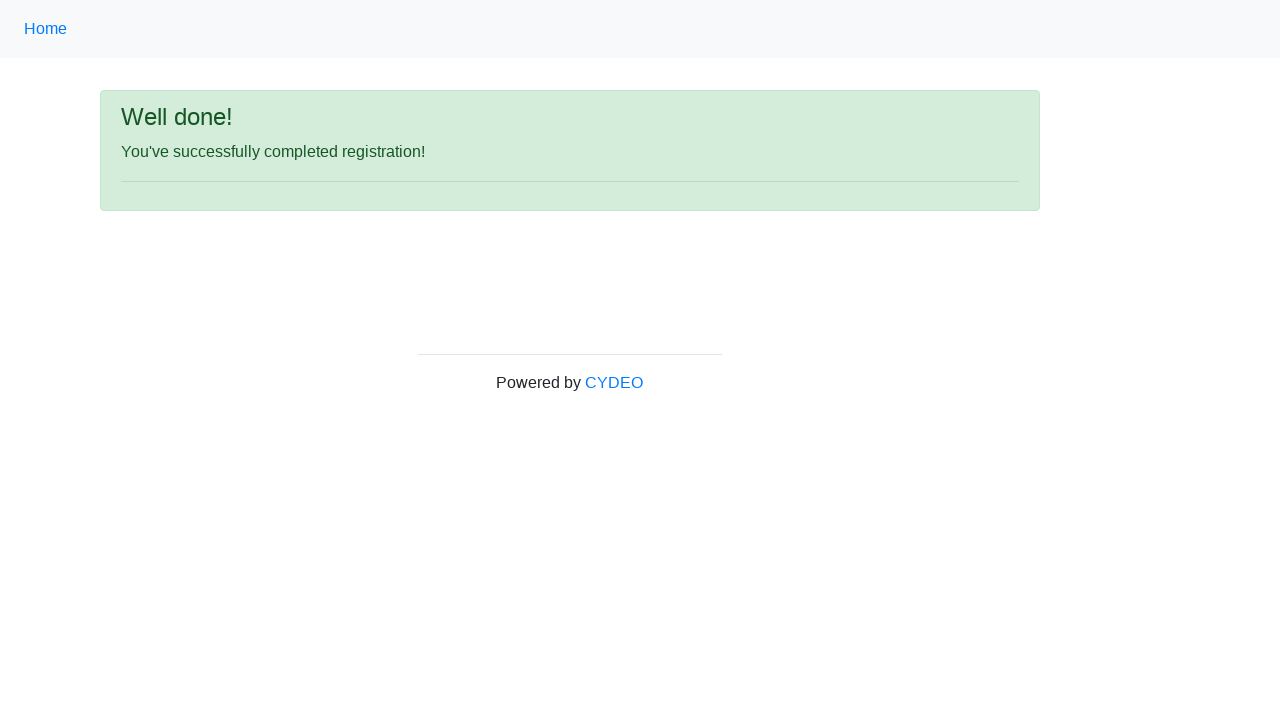

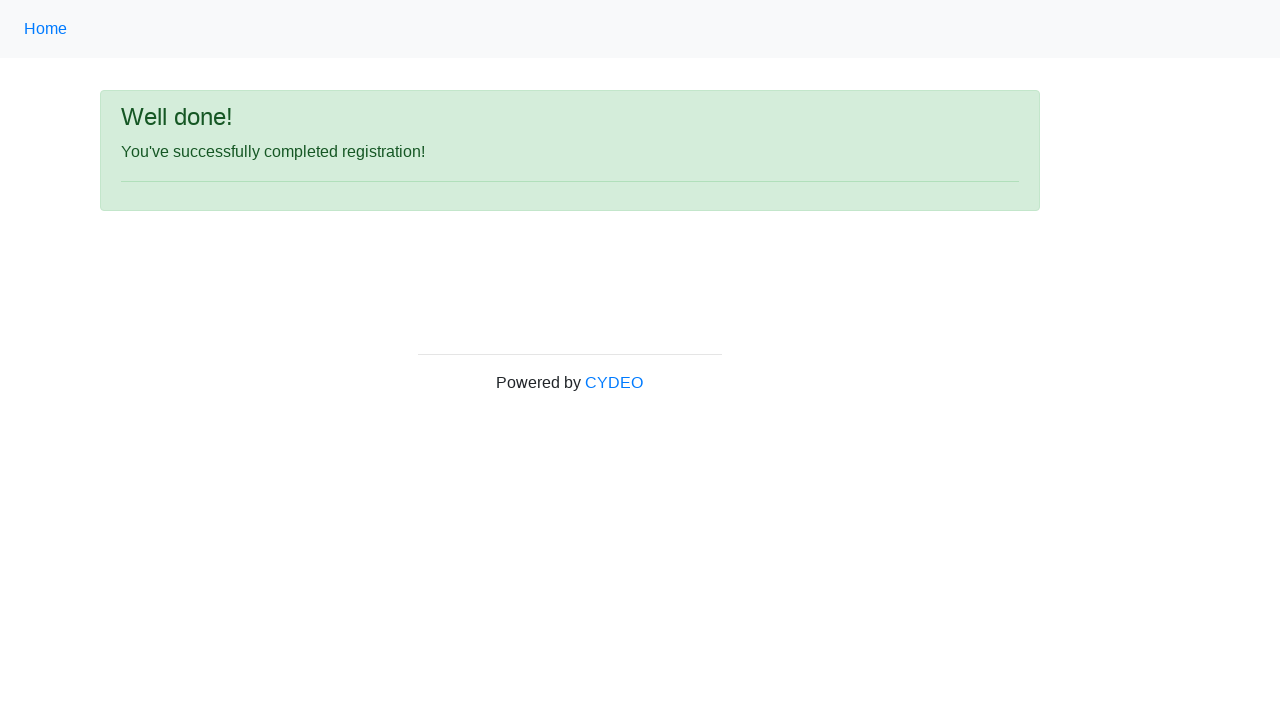